Tests modal dialog functionality by opening a modal via button click and then closing it using the close button

Starting URL: http://formy-project.herokuapp.com/modal

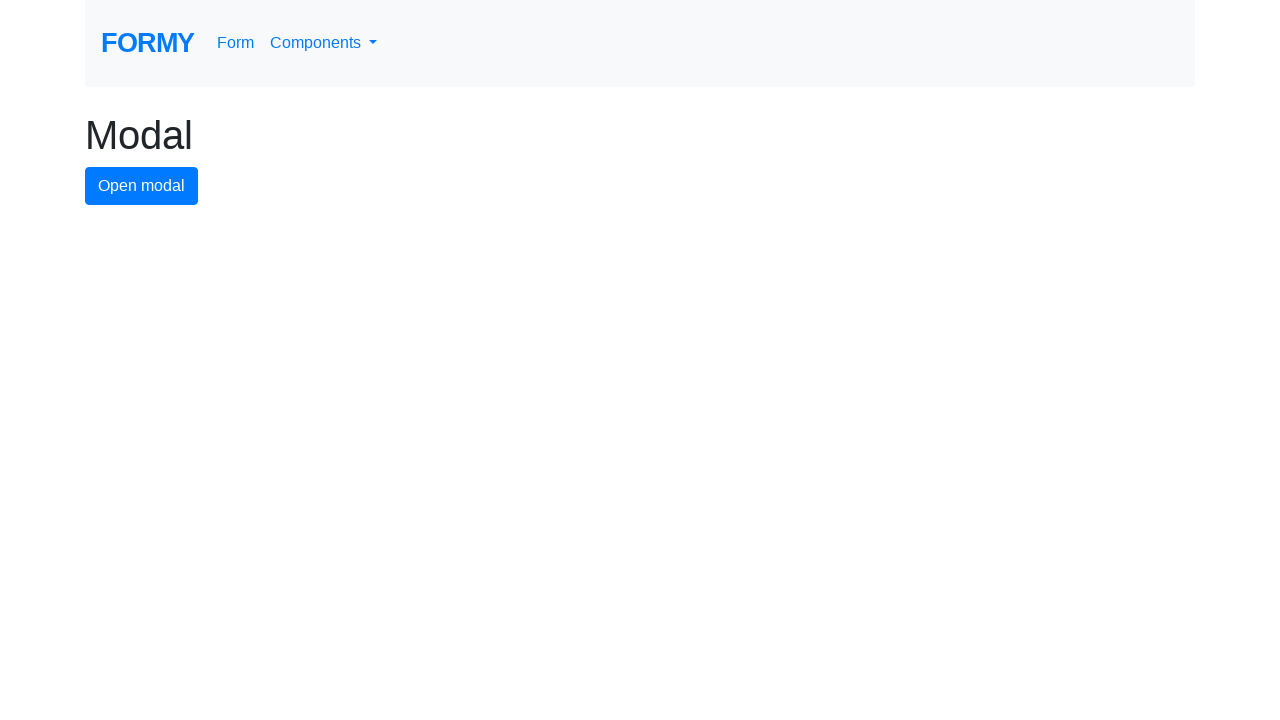

Clicked modal button to open modal dialog at (142, 186) on #modal-button
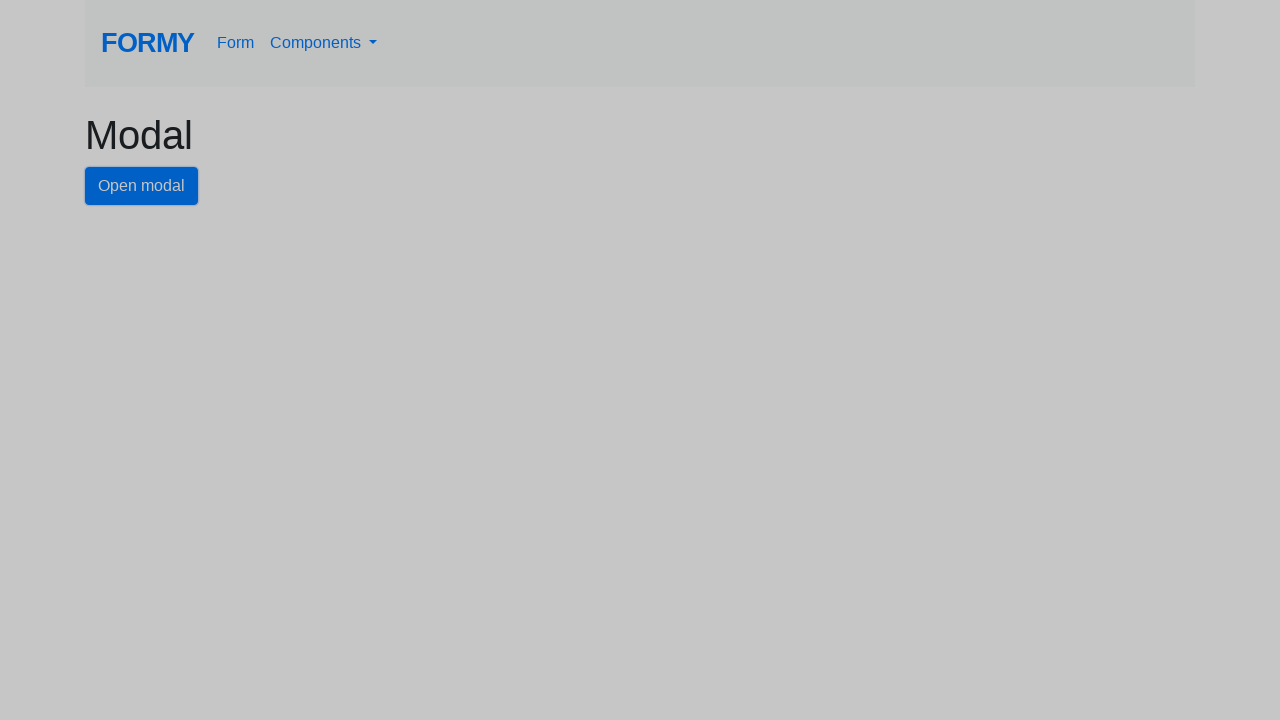

Waited for modal to appear
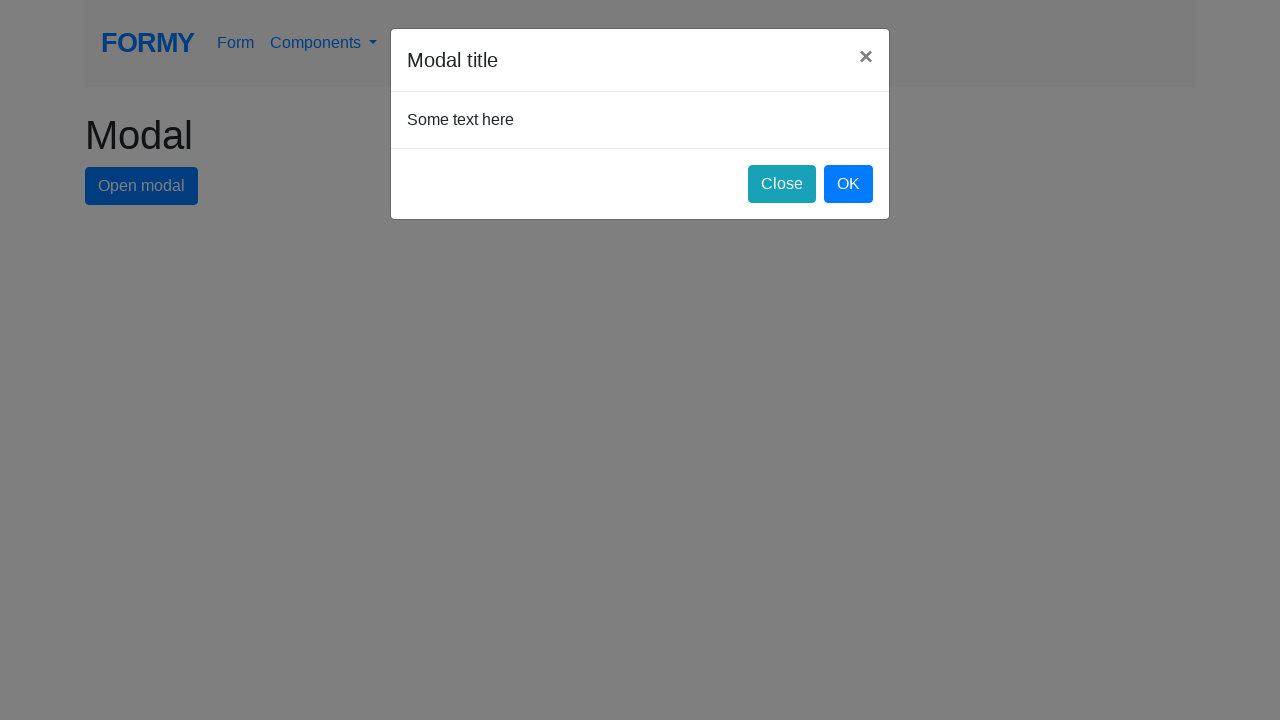

Clicked close button to close modal dialog at (782, 184) on #close-button
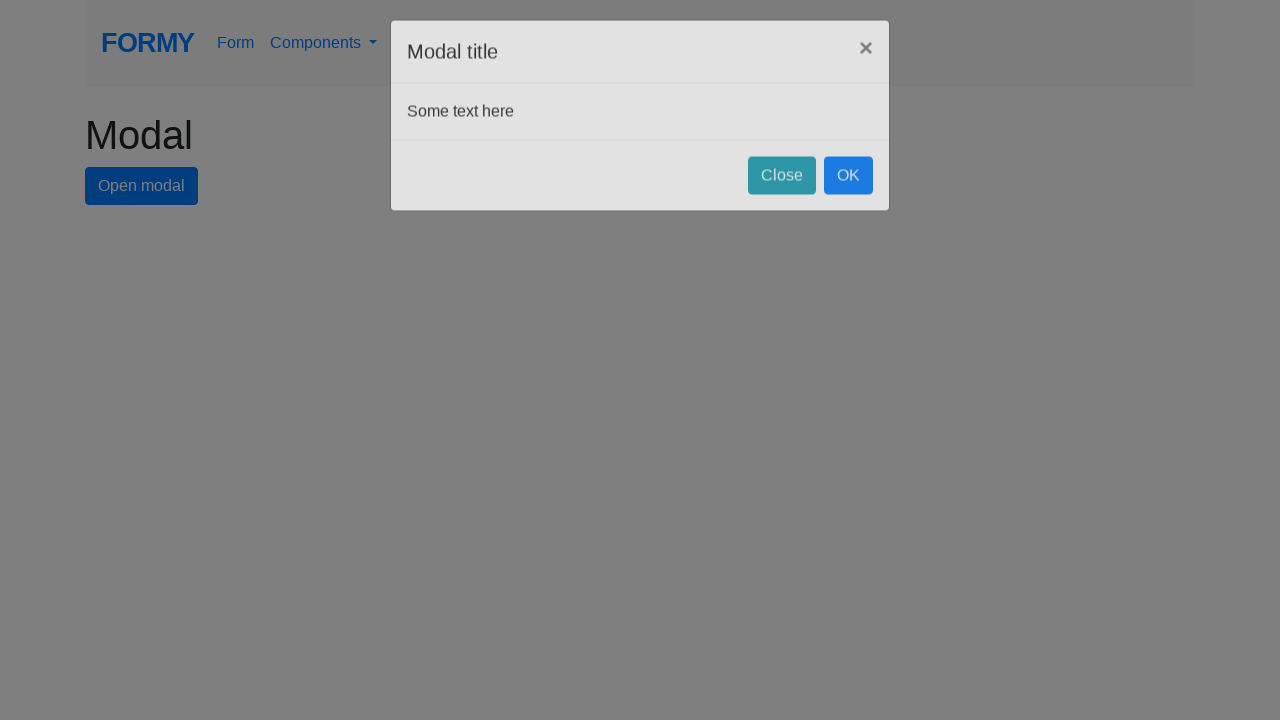

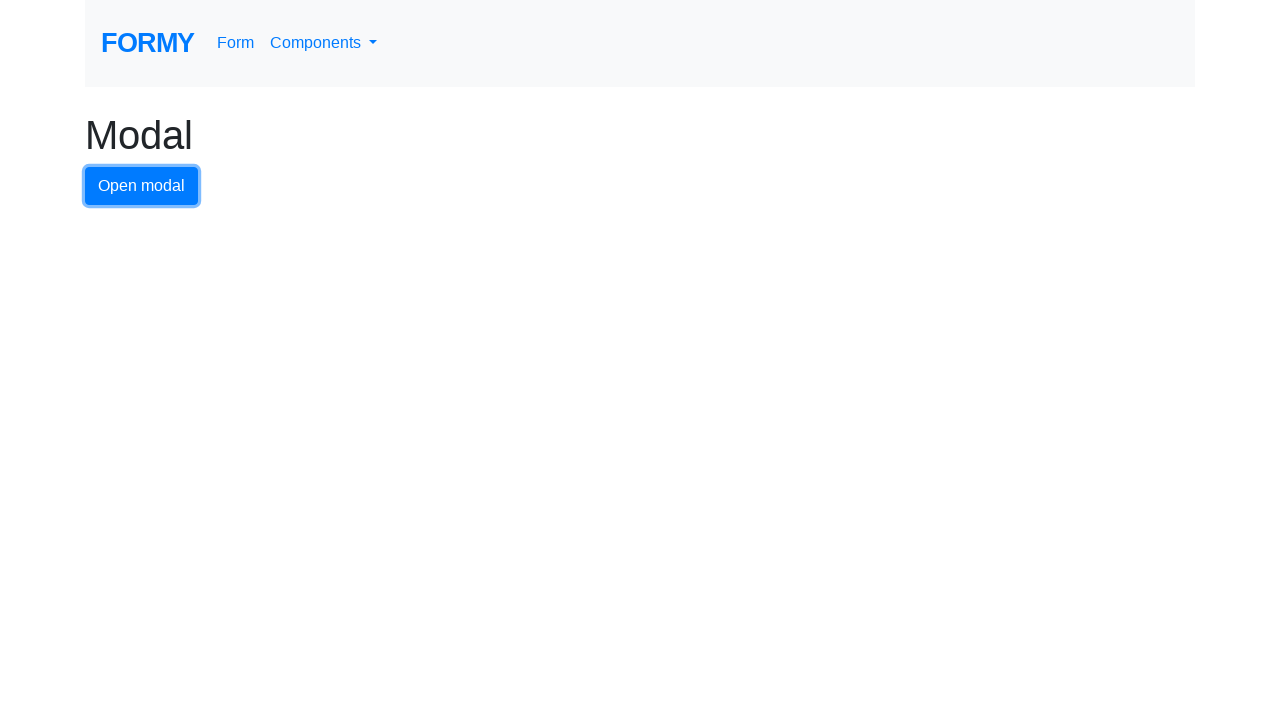